Tests drag and drop functionality on jQuery UI's droppable demo by dragging a source element to a drop target within an iframe and verifying the drop was successful.

Starting URL: http://jqueryui.com/droppable/

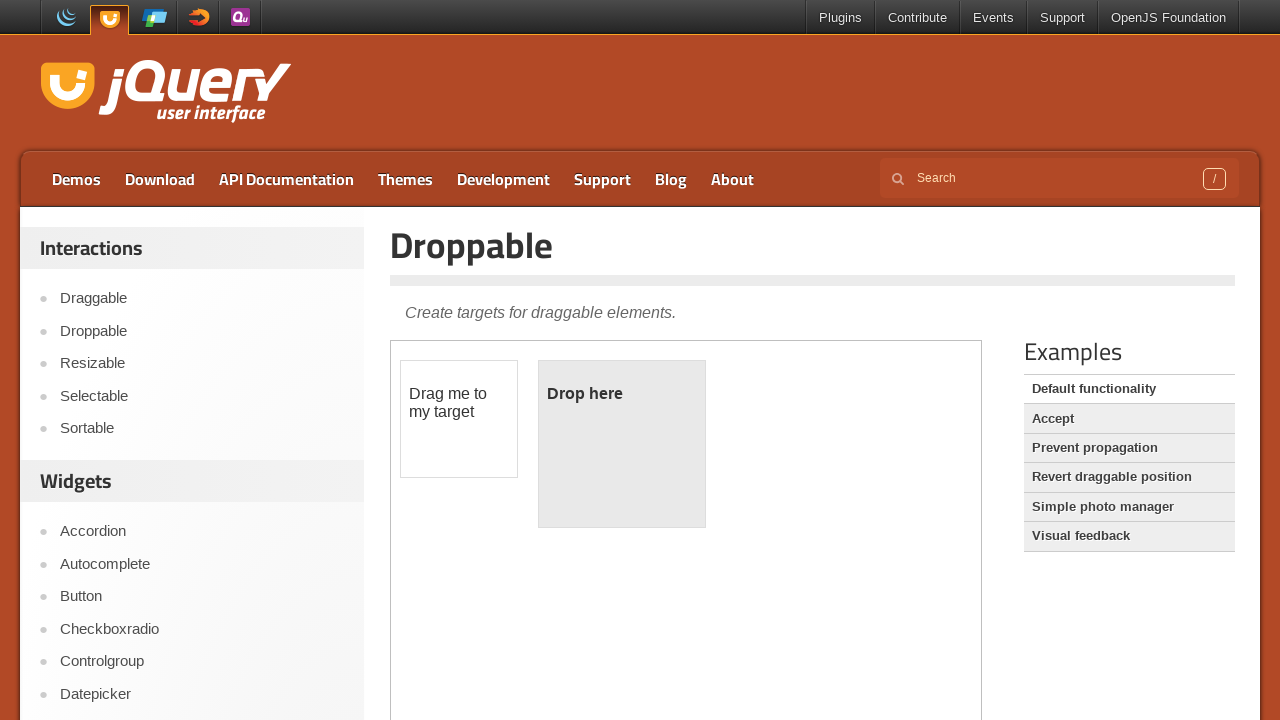

Located the demo iframe
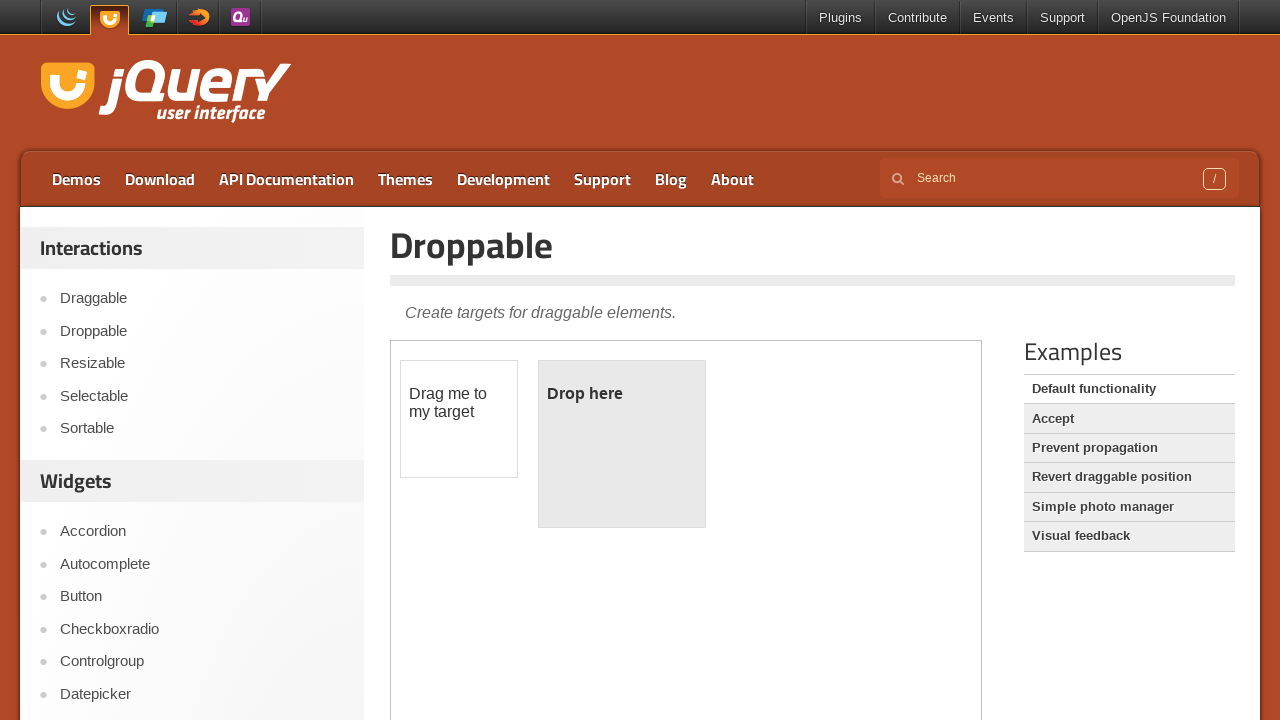

Draggable element became visible in the iframe
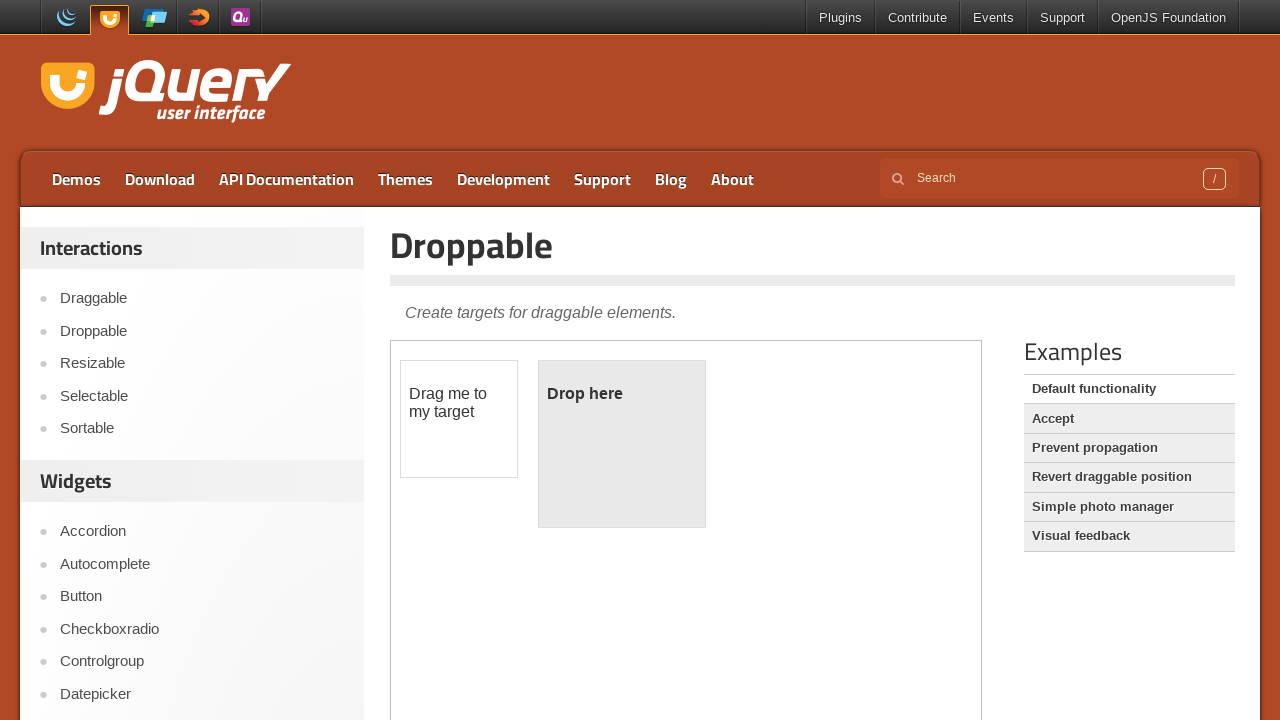

Located the draggable source element
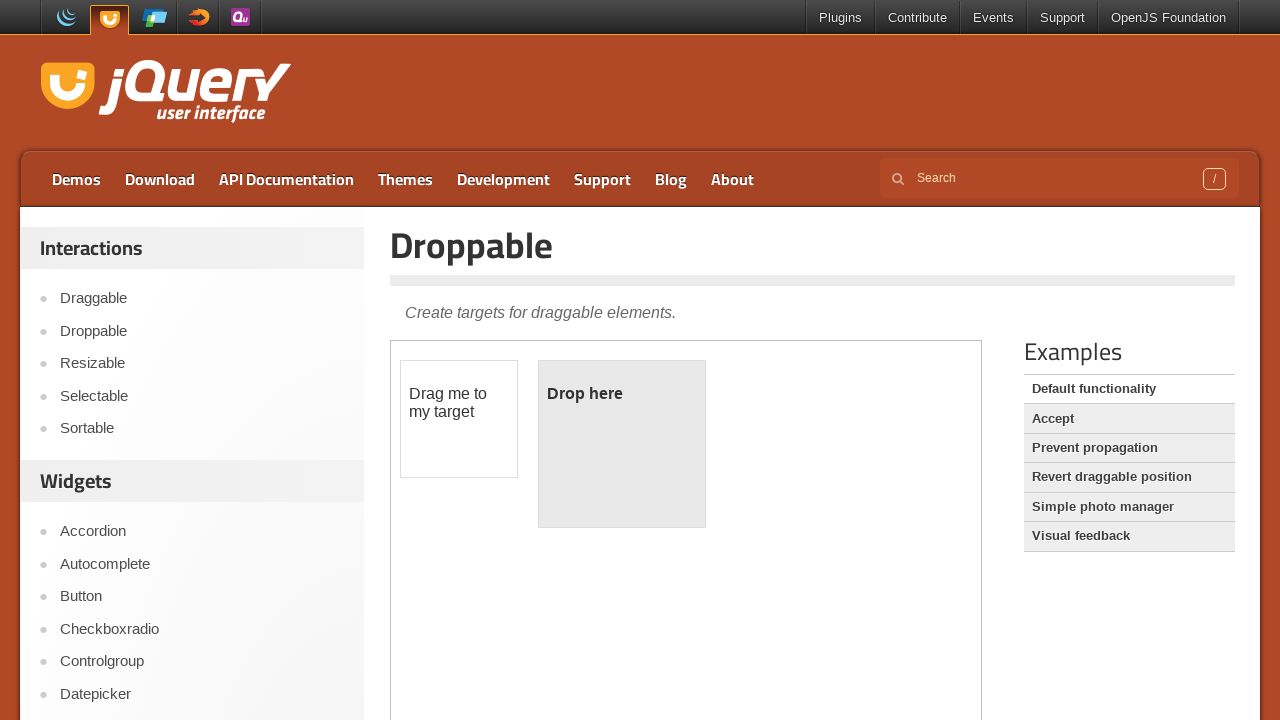

Located the droppable destination element
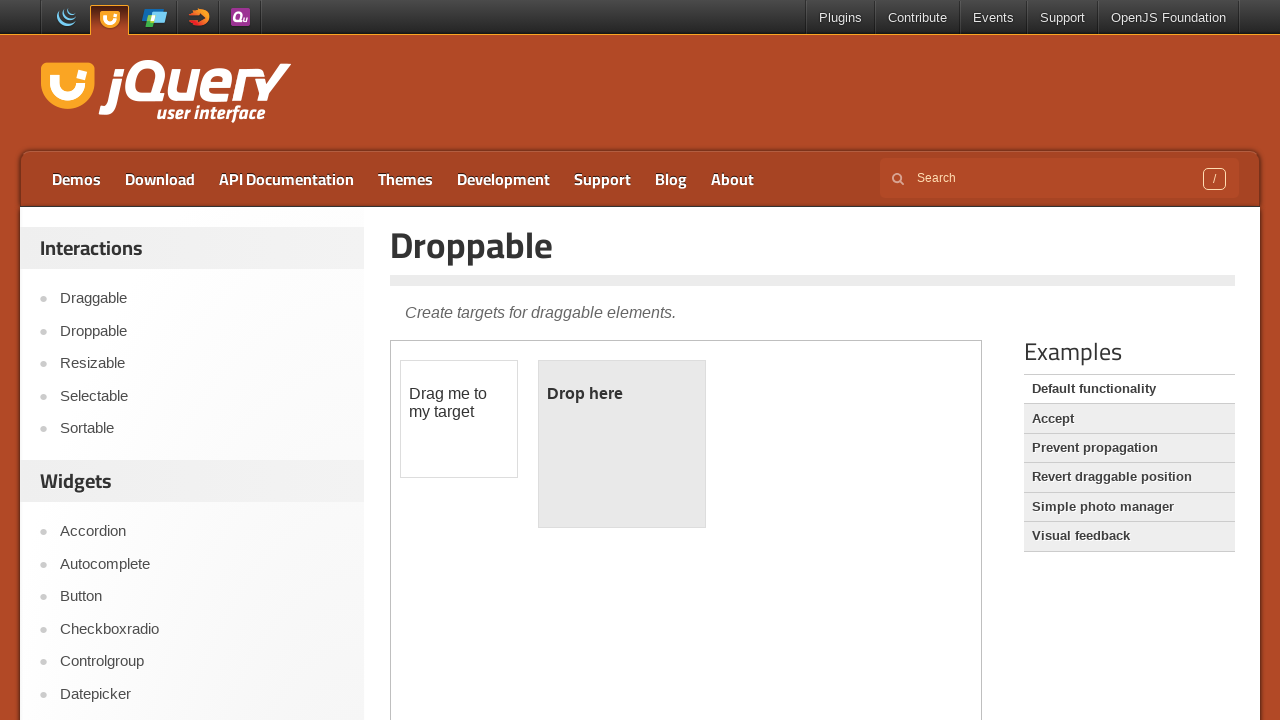

Dragged source element to destination element at (622, 444)
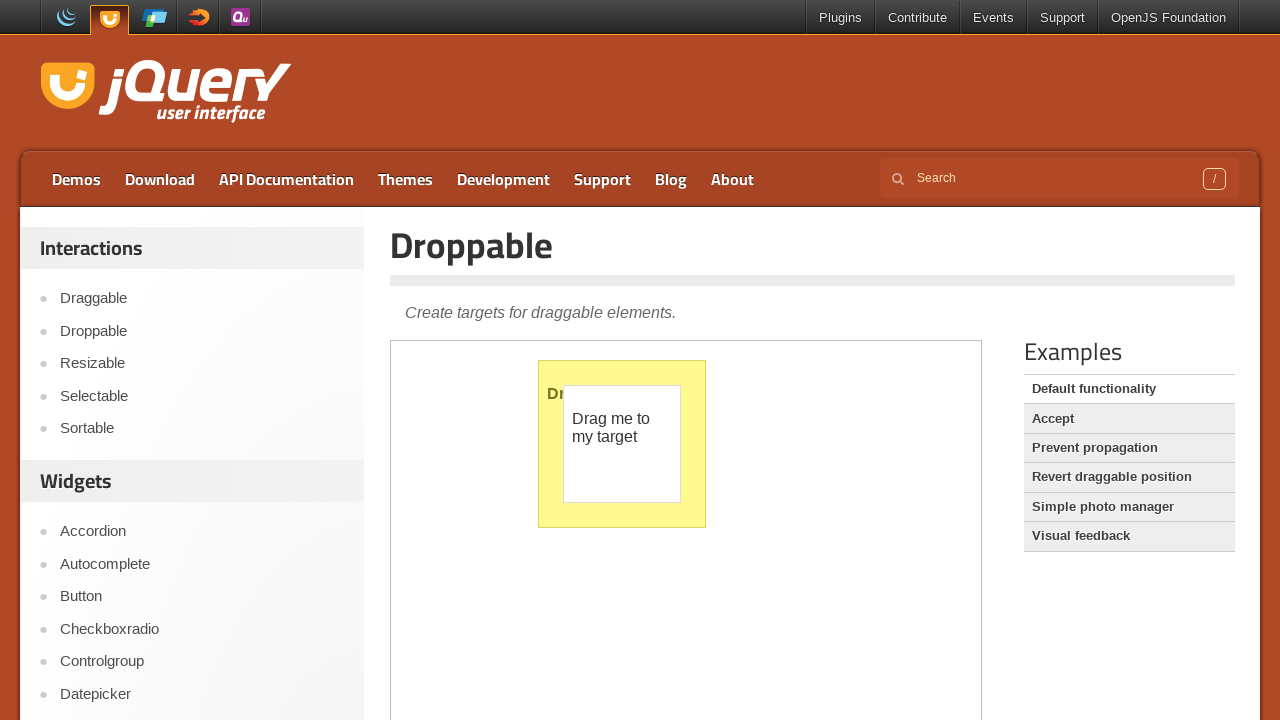

Located the drop target text element
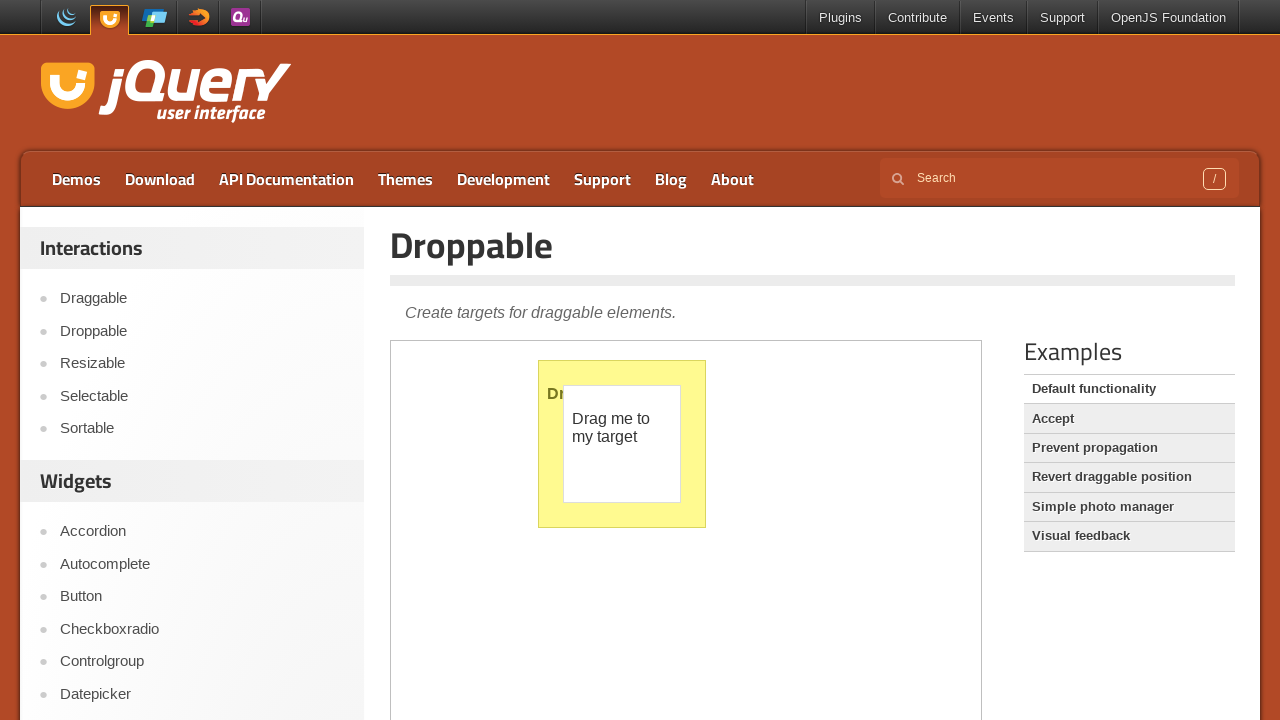

Drop target text element is visible
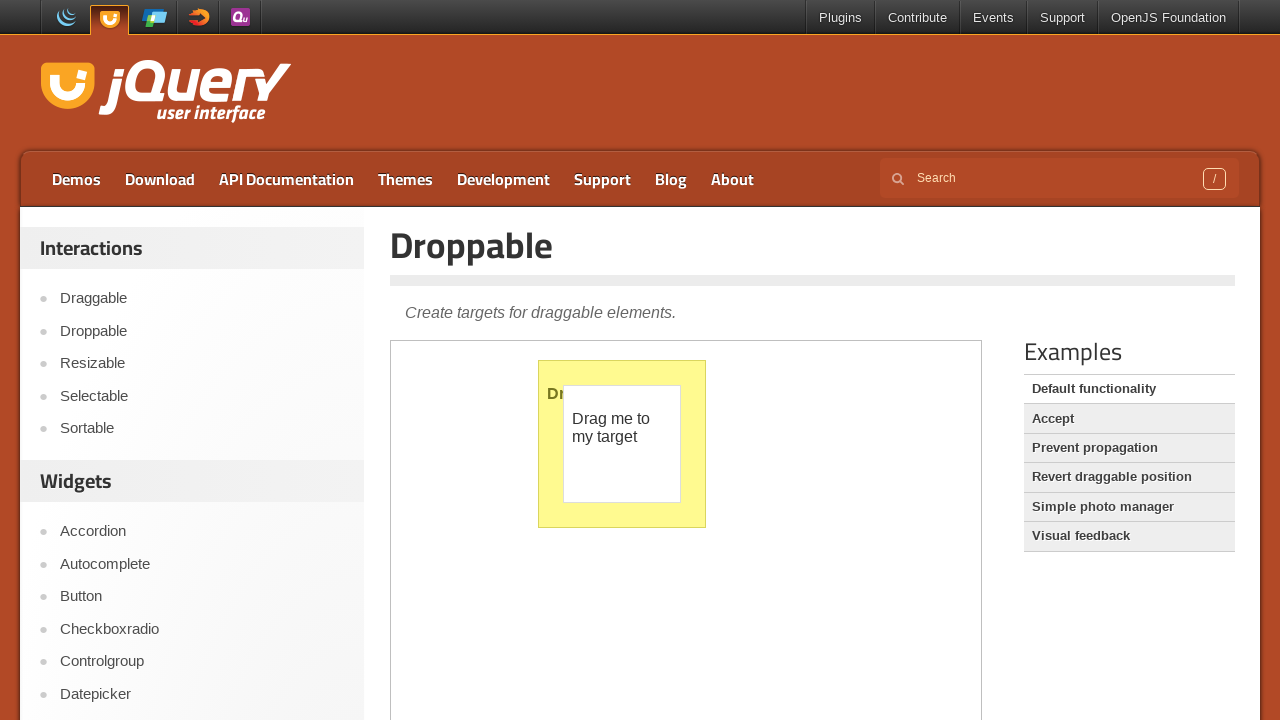

Verified that drop was successful - text changed to 'Dropped!'
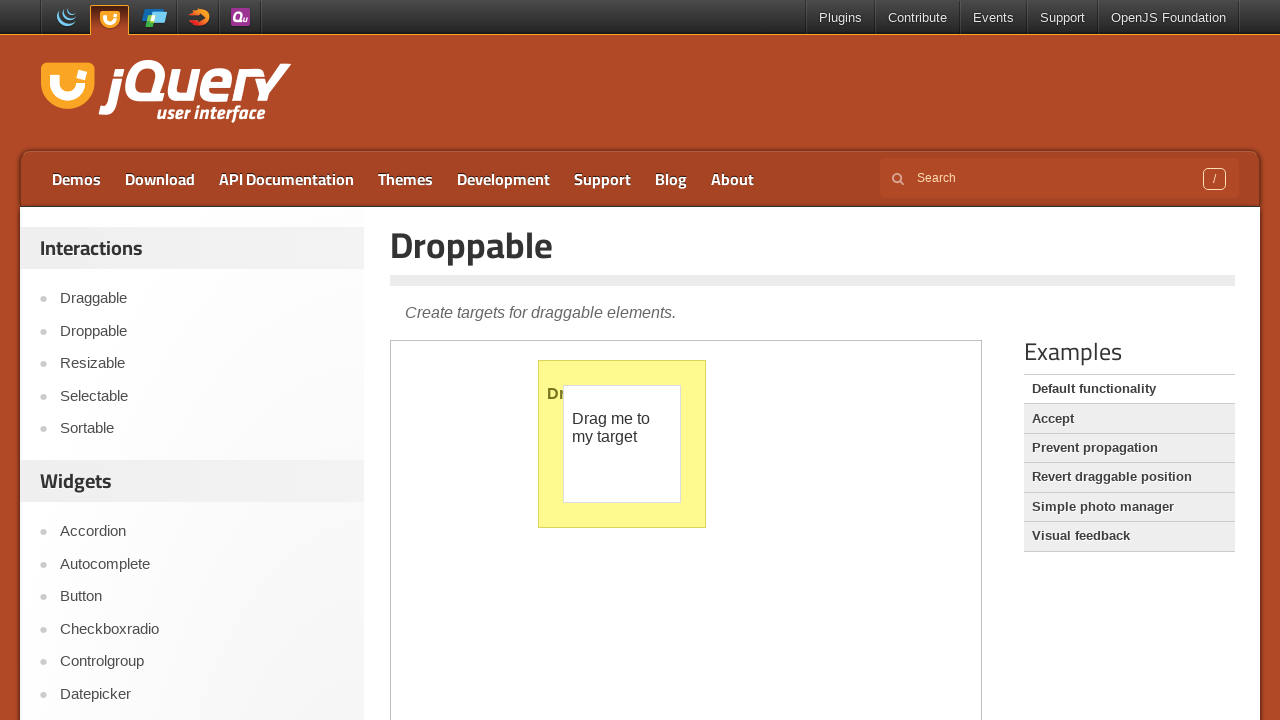

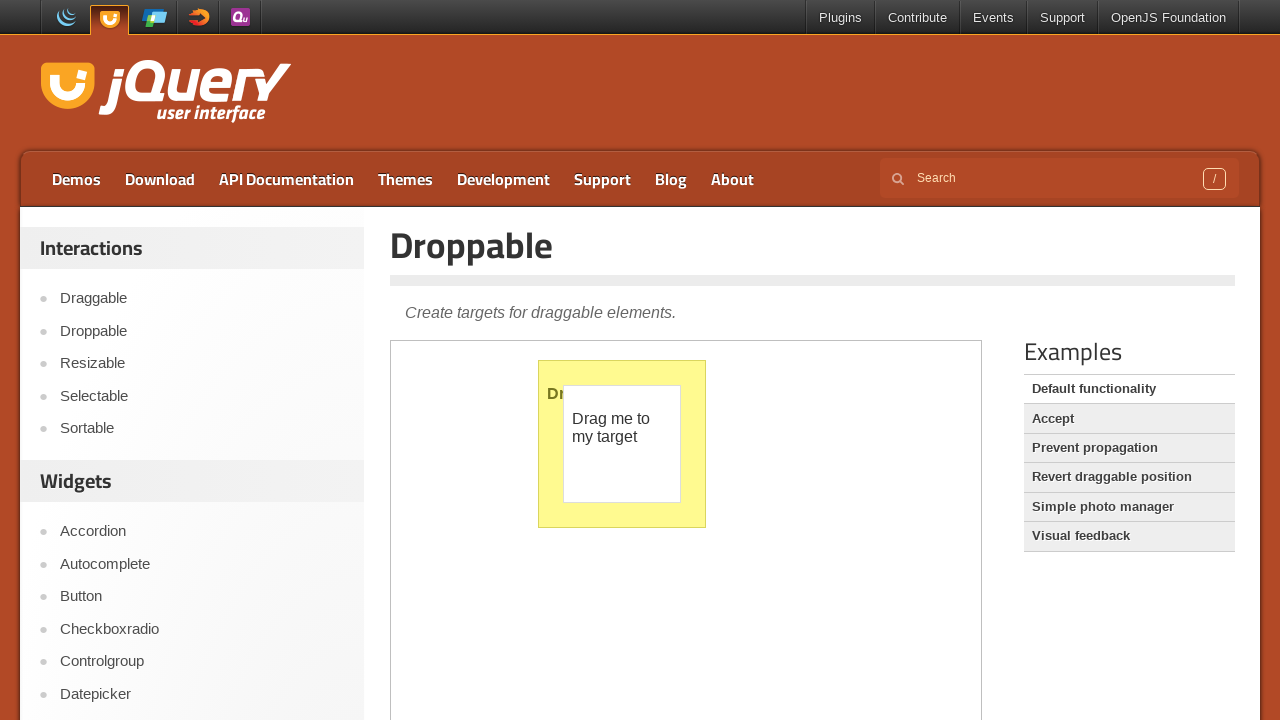